Tests the search functionality on the public search page by entering a search query and submitting it

Starting URL: https://photographalbum.vercel.app/search

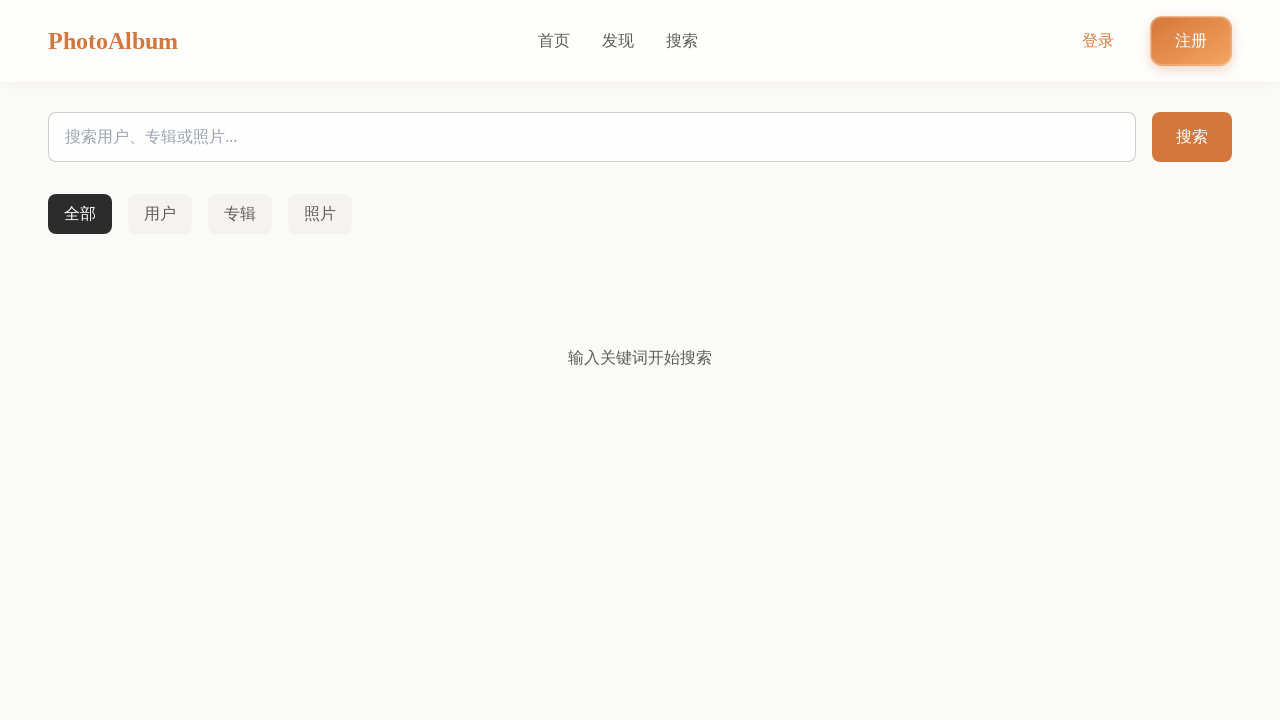

Waited for page to reach networkidle state
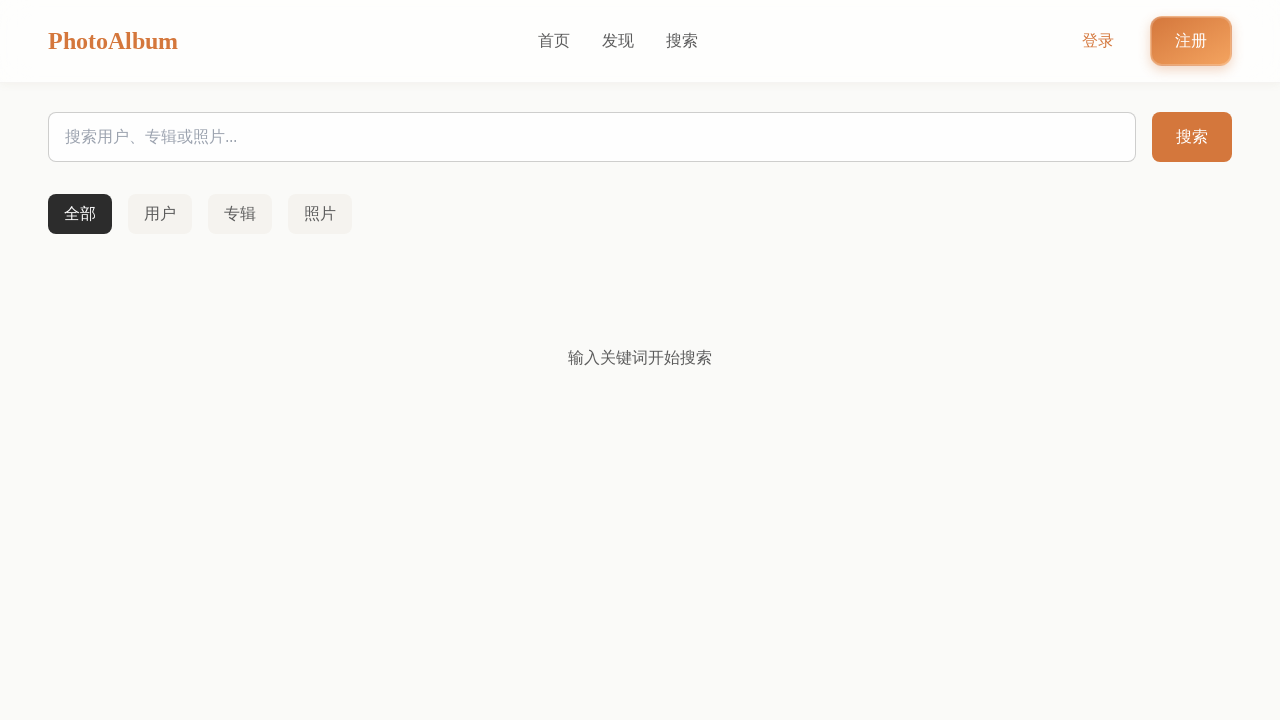

Waited 2 seconds for page to fully load
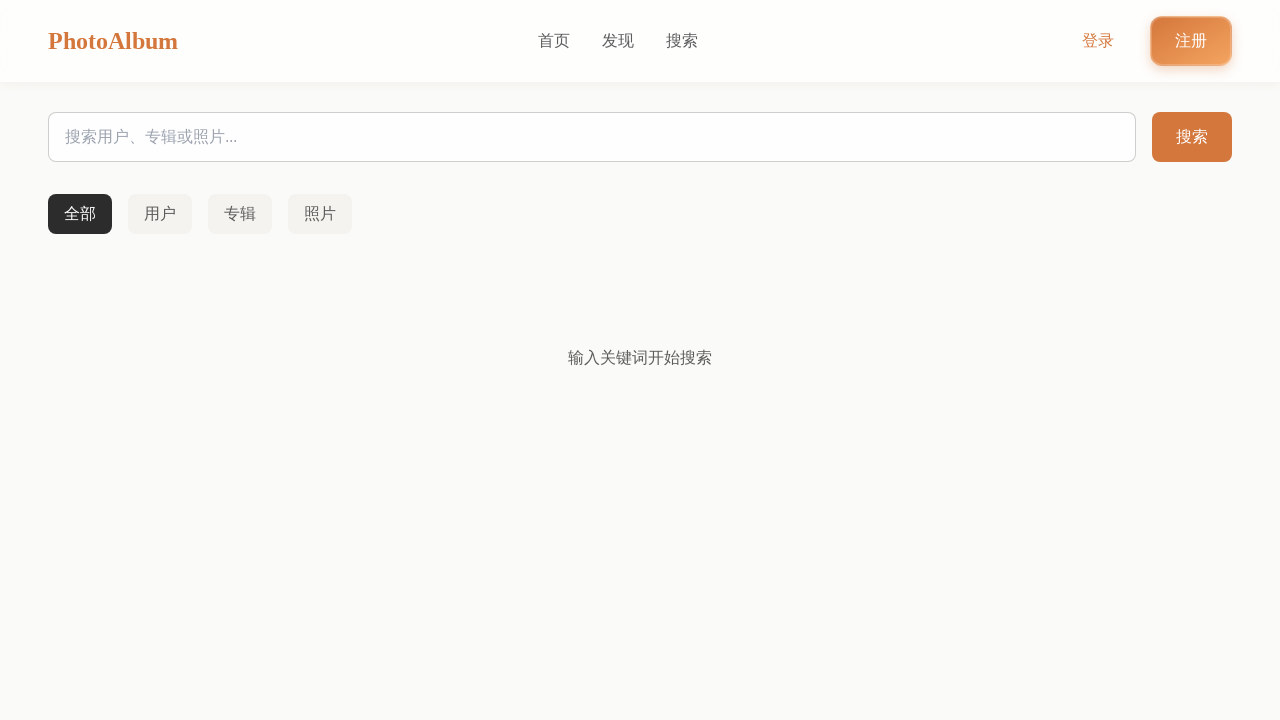

Located search input field
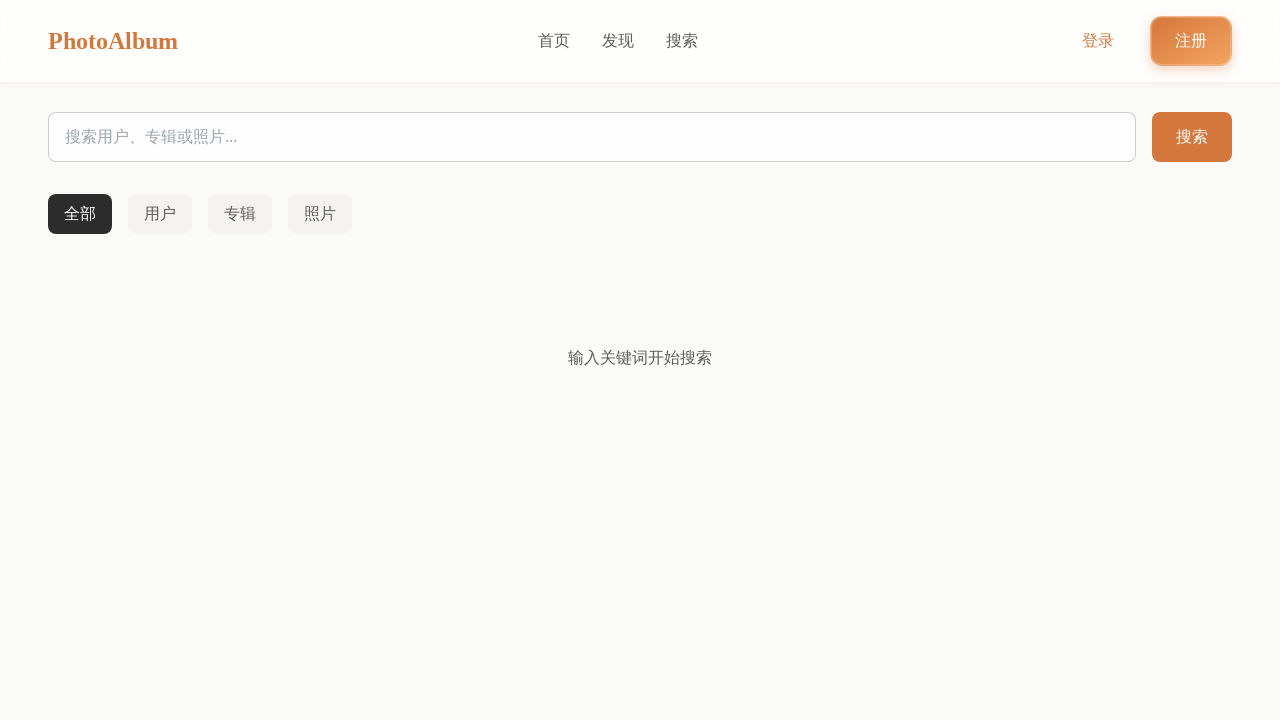

Filled search input with 'landscape photography' on input[type="search"], input[placeholder*="搜索"] >> nth=0
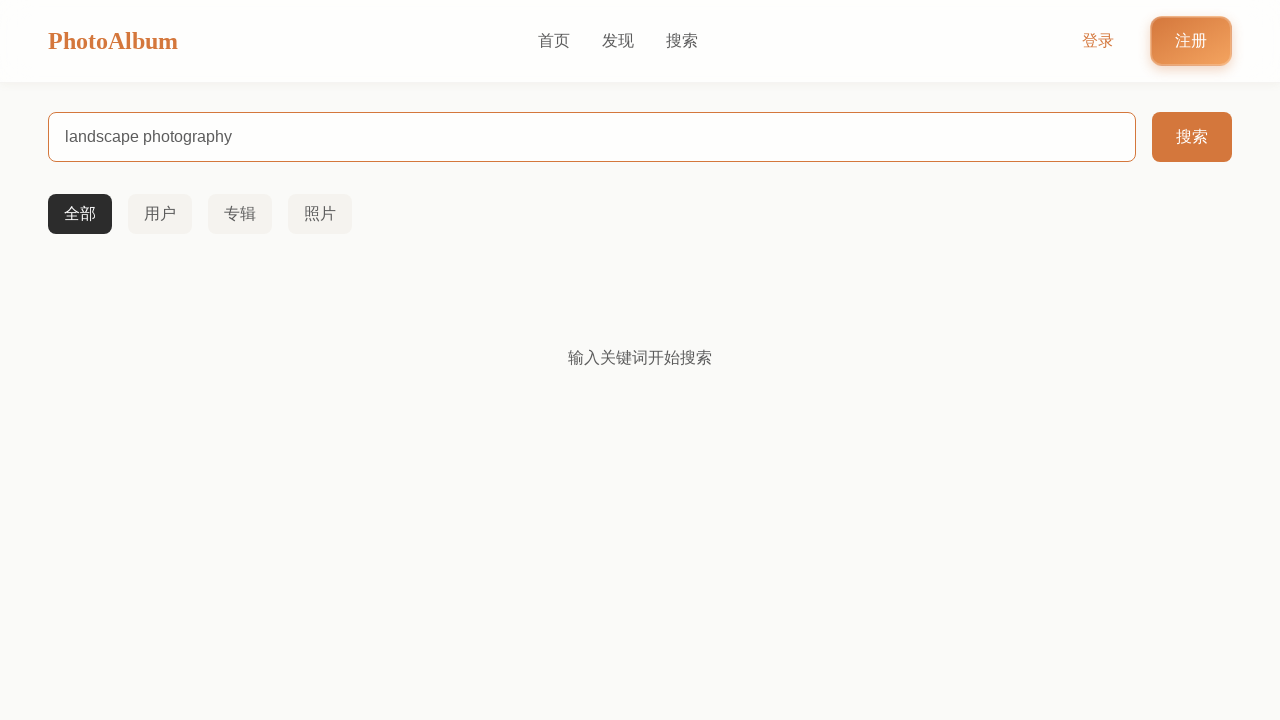

Waited 1 second after filling search field
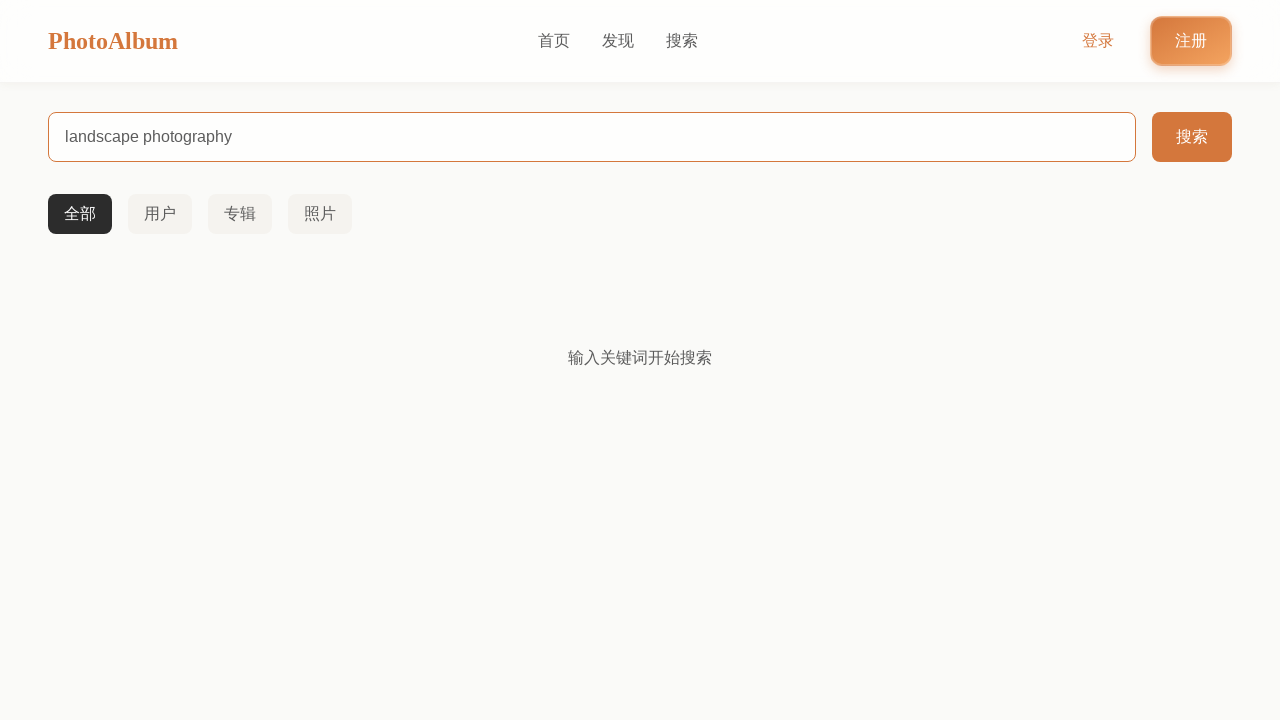

Pressed Enter to submit search query
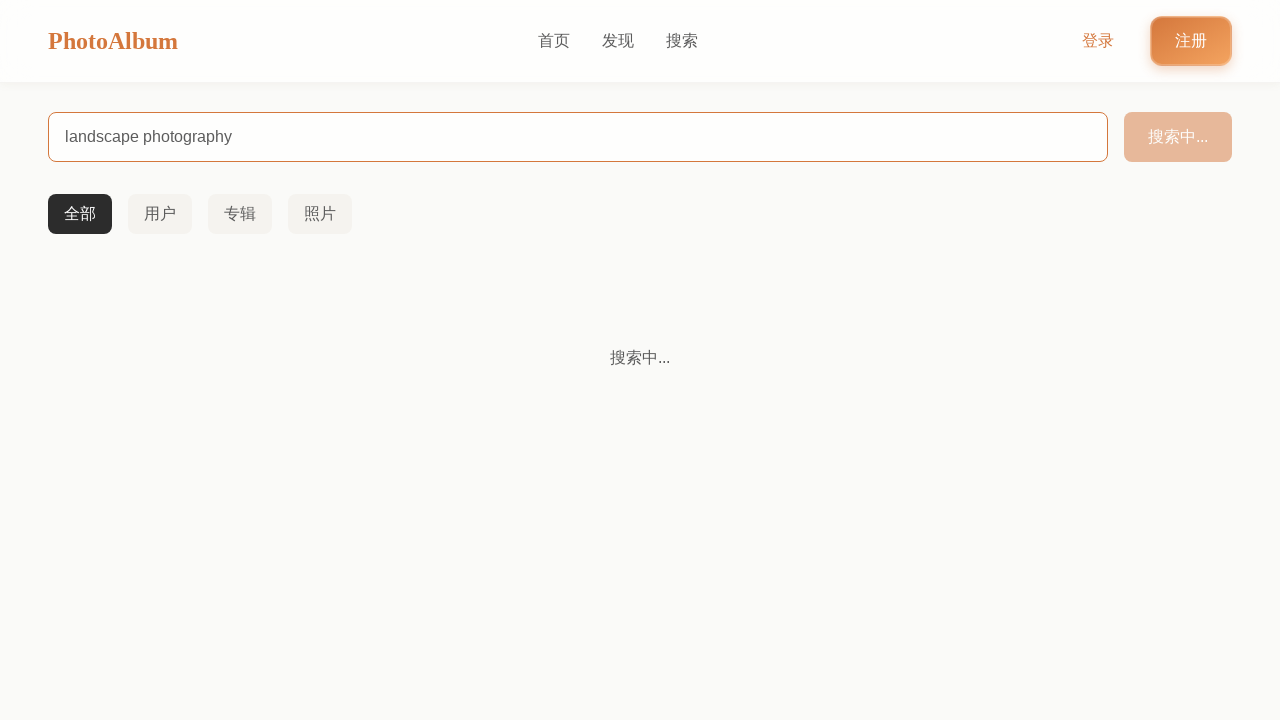

Waited 2 seconds for search results to load
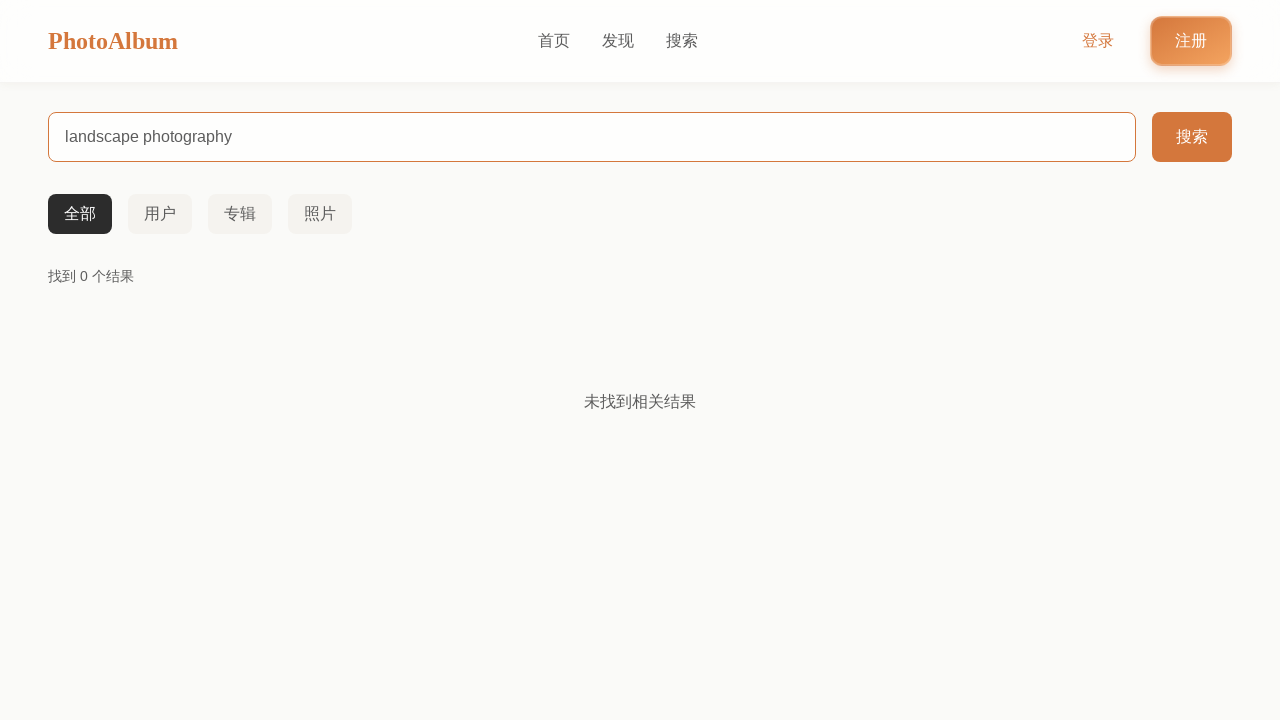

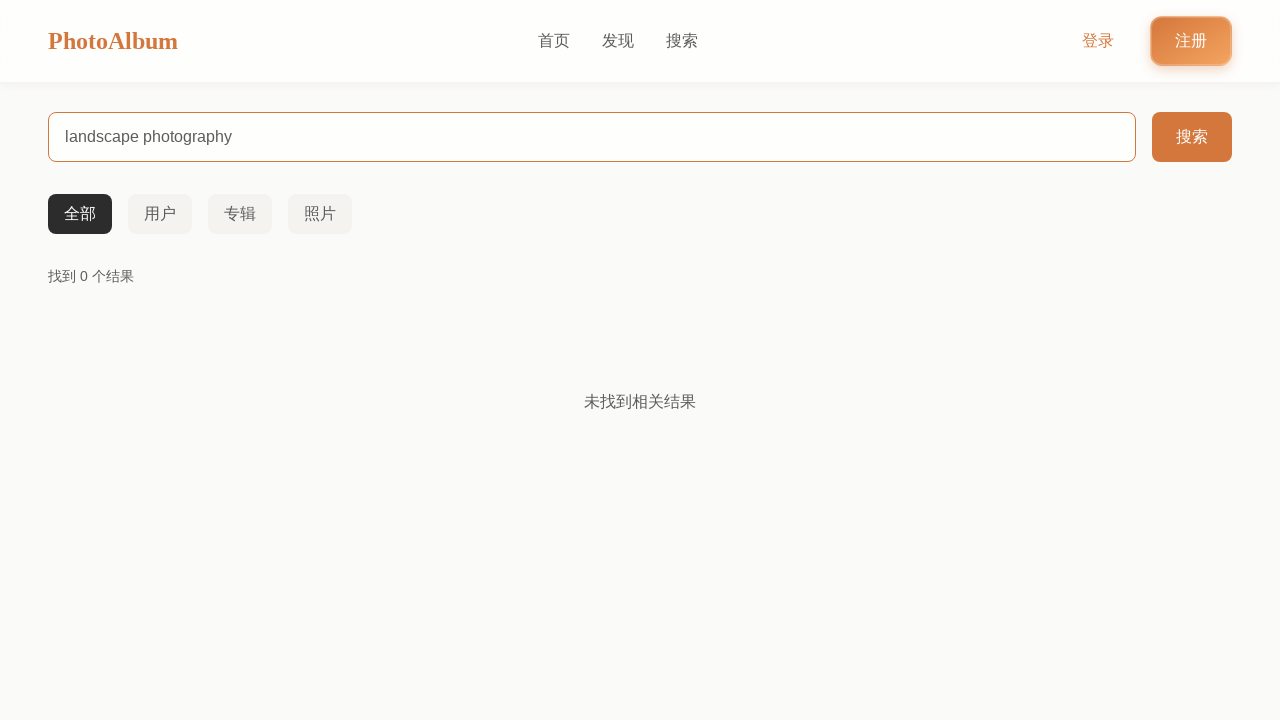